Tests a web form by filling in a text field and submitting the form, then verifying the success message

Starting URL: https://www.selenium.dev/selenium/web/web-form.html

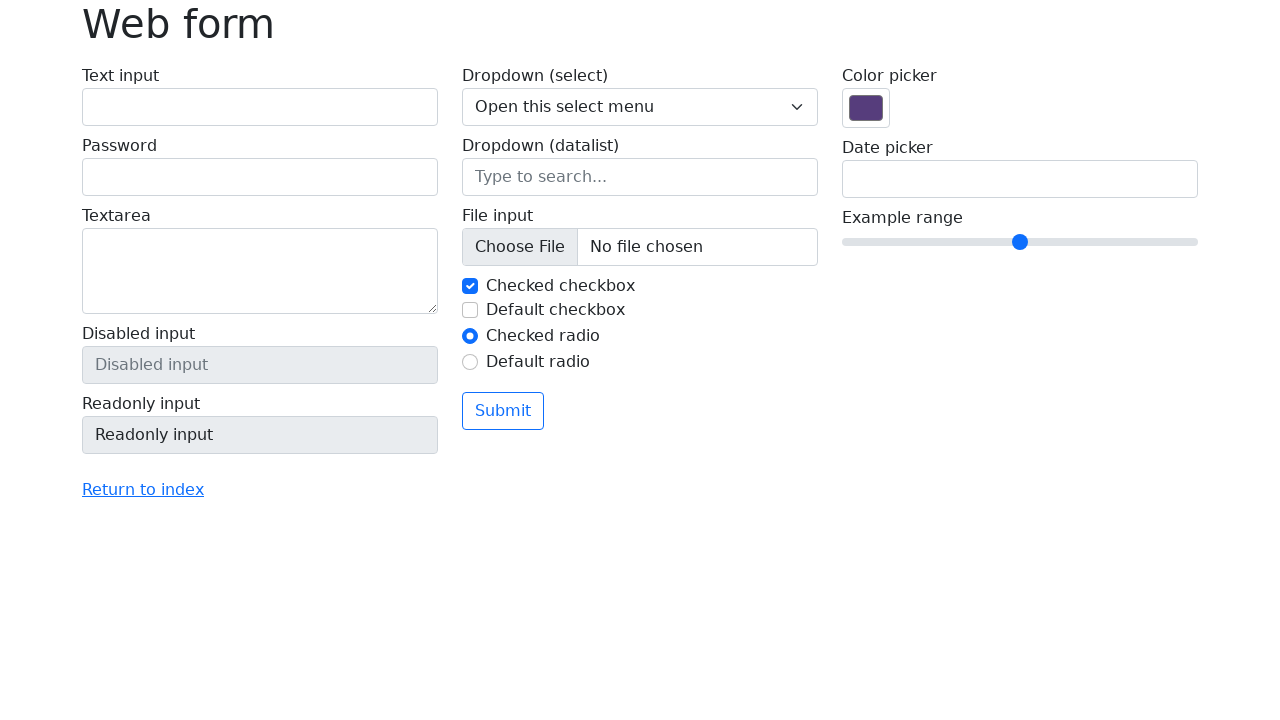

Filled text field with test sentence on input[name='my-text']
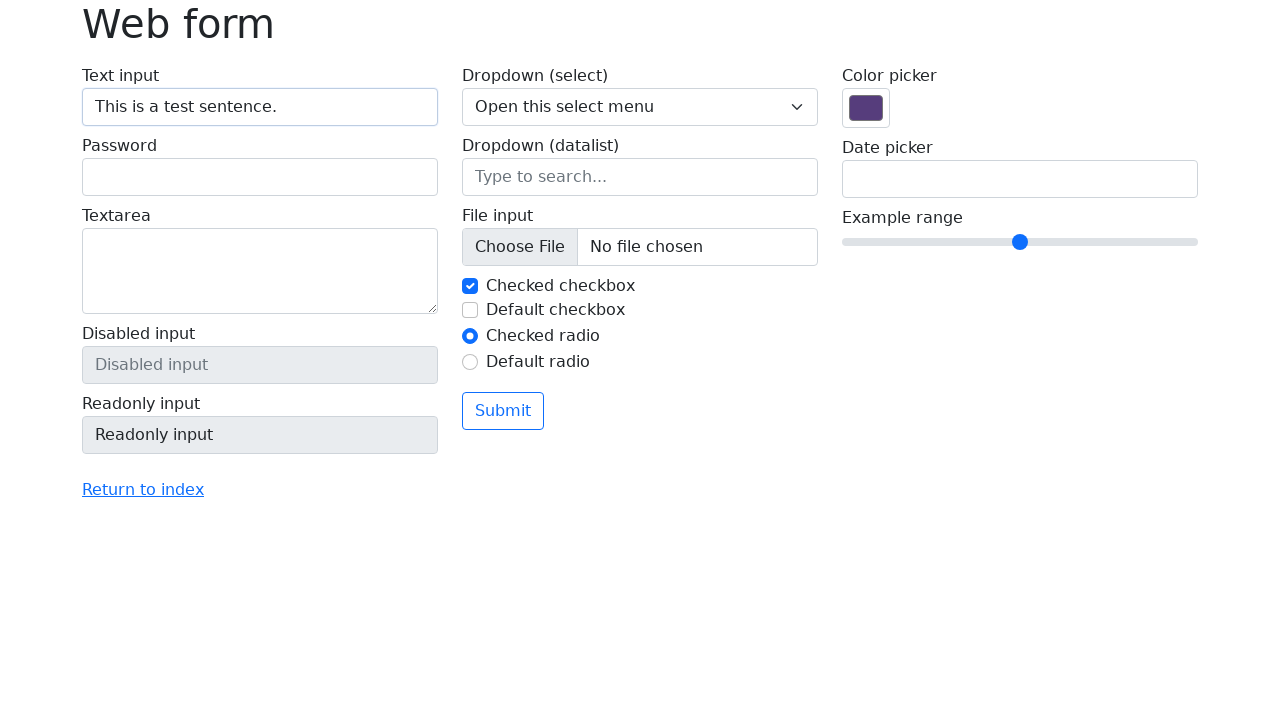

Clicked submit button at (503, 411) on button
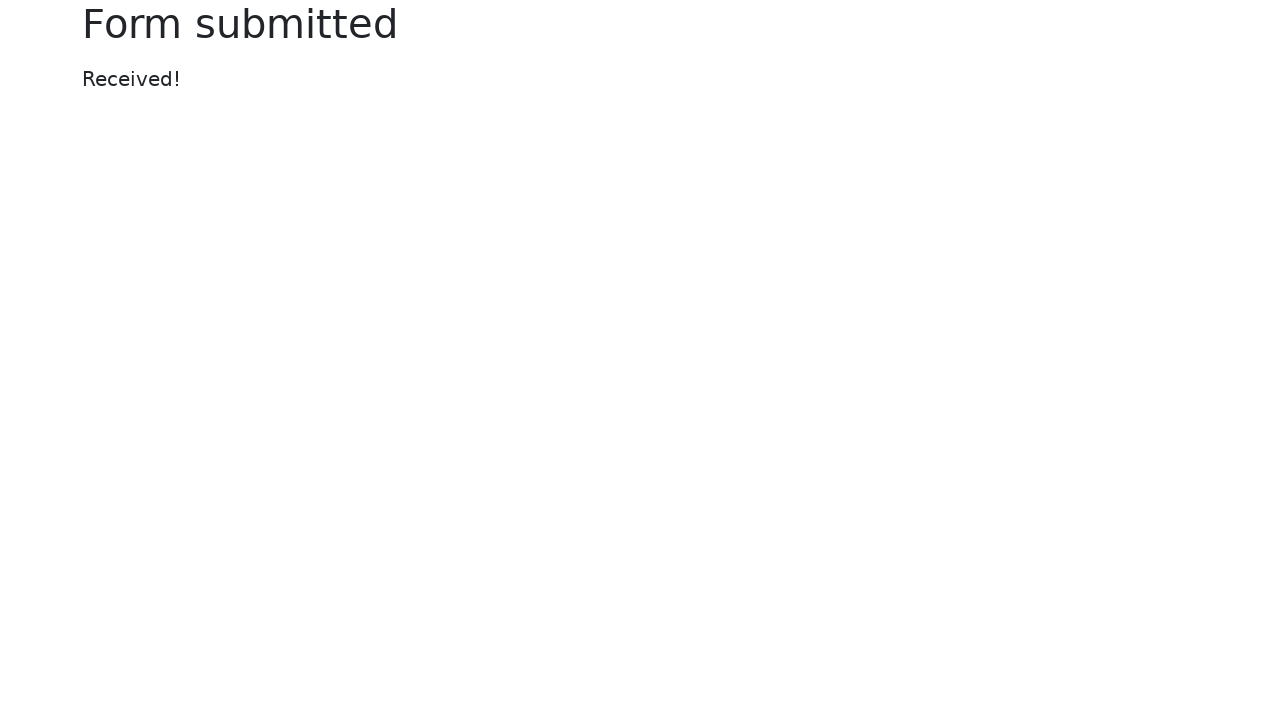

Success message element appeared
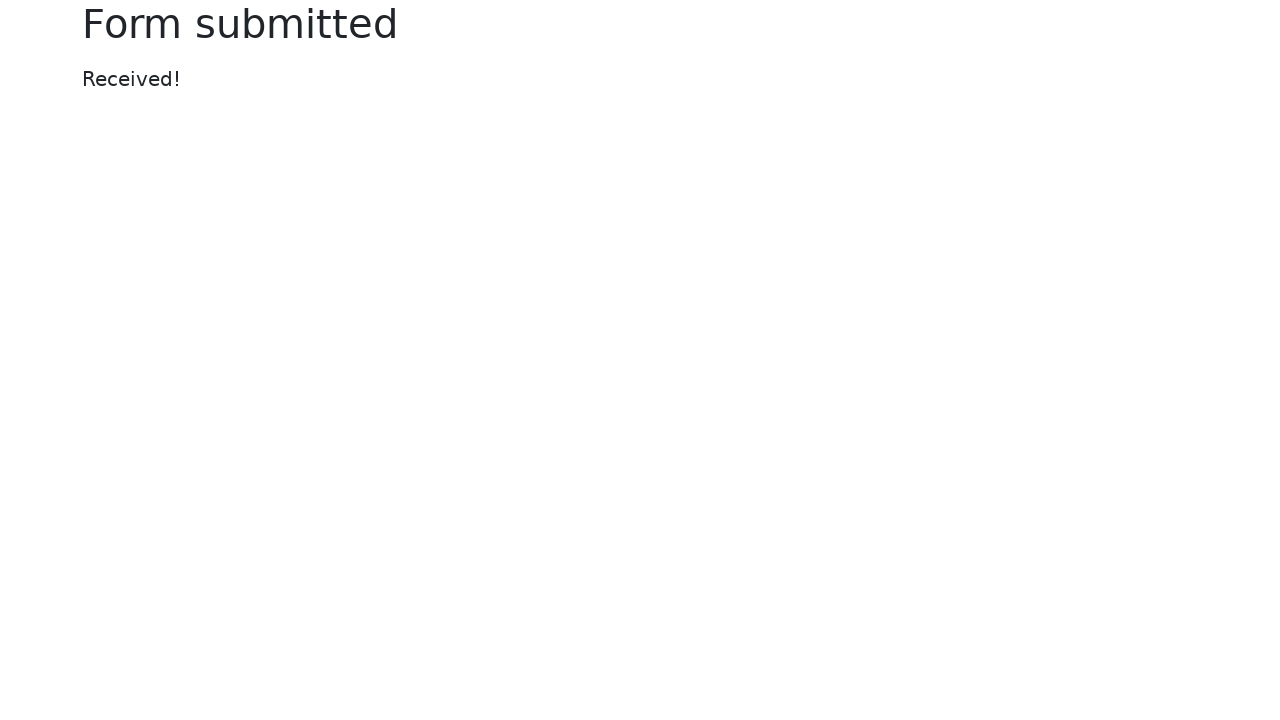

Retrieved success message text
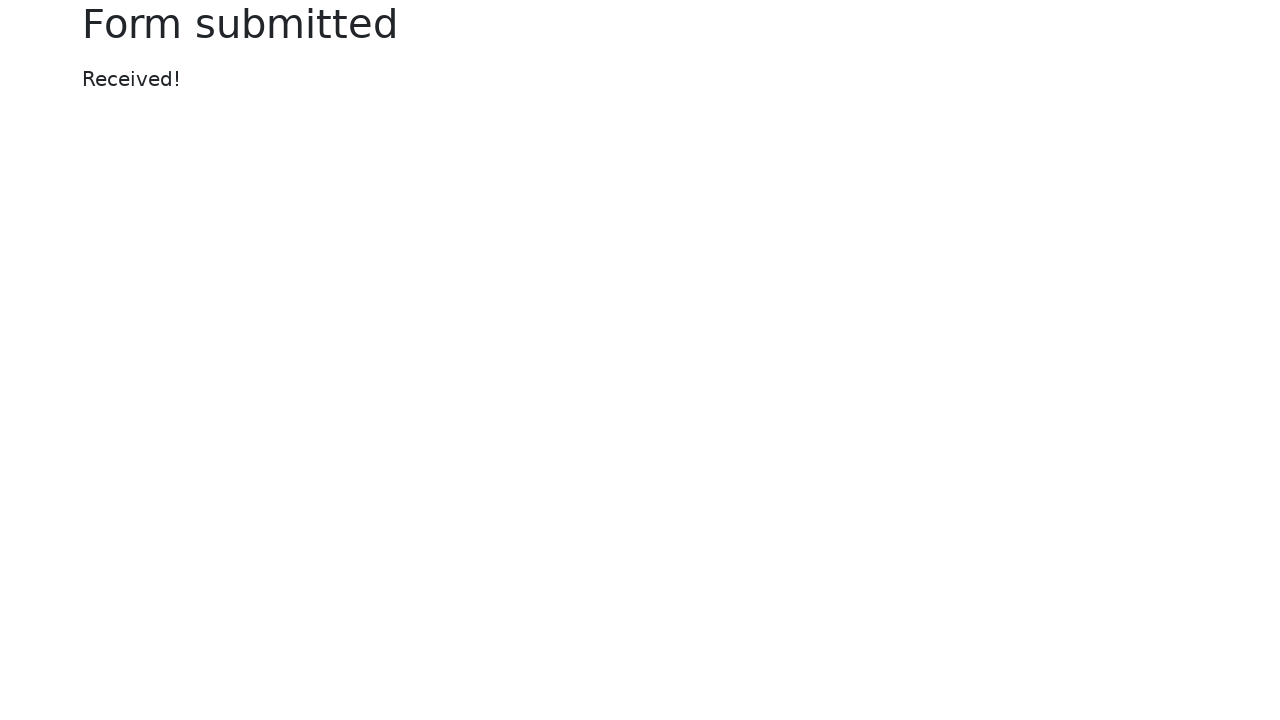

Verified success message contains 'Received!'
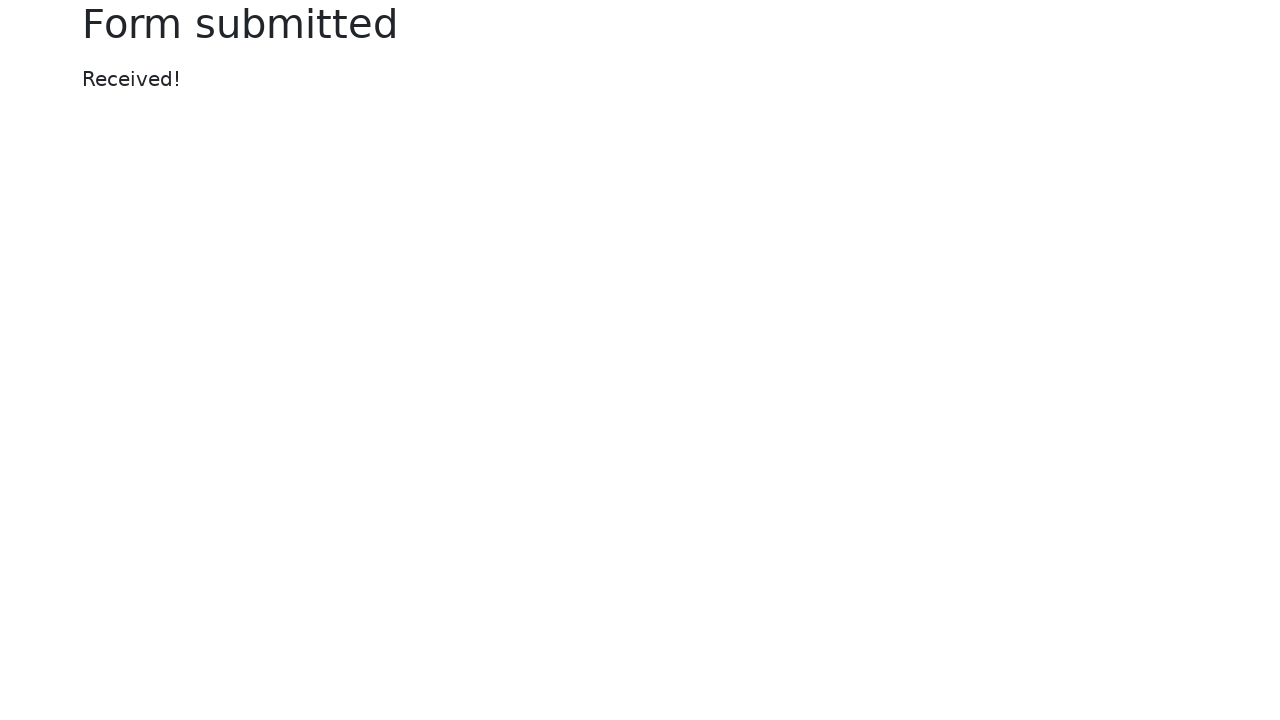

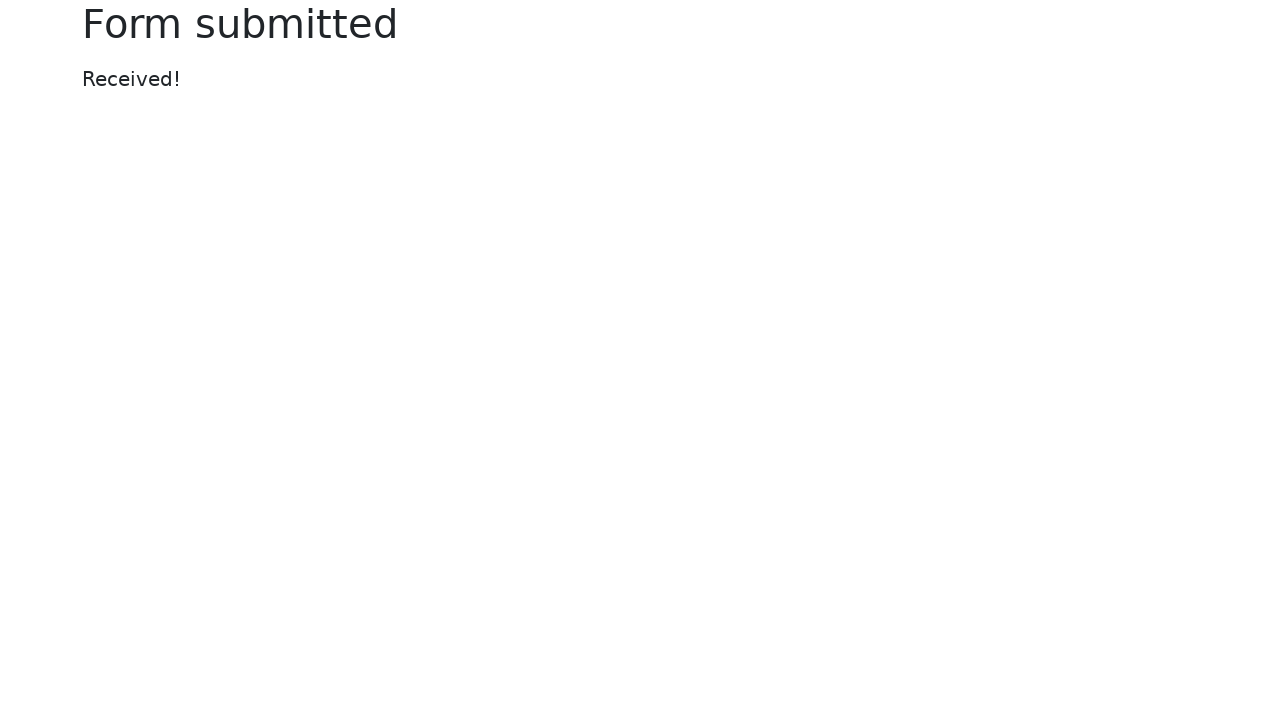